Verifies that language preference is preserved in URLs by checking that links on the English version maintain the /en/ prefix.

Starting URL: https://renohacks.com/en/calculators/budget

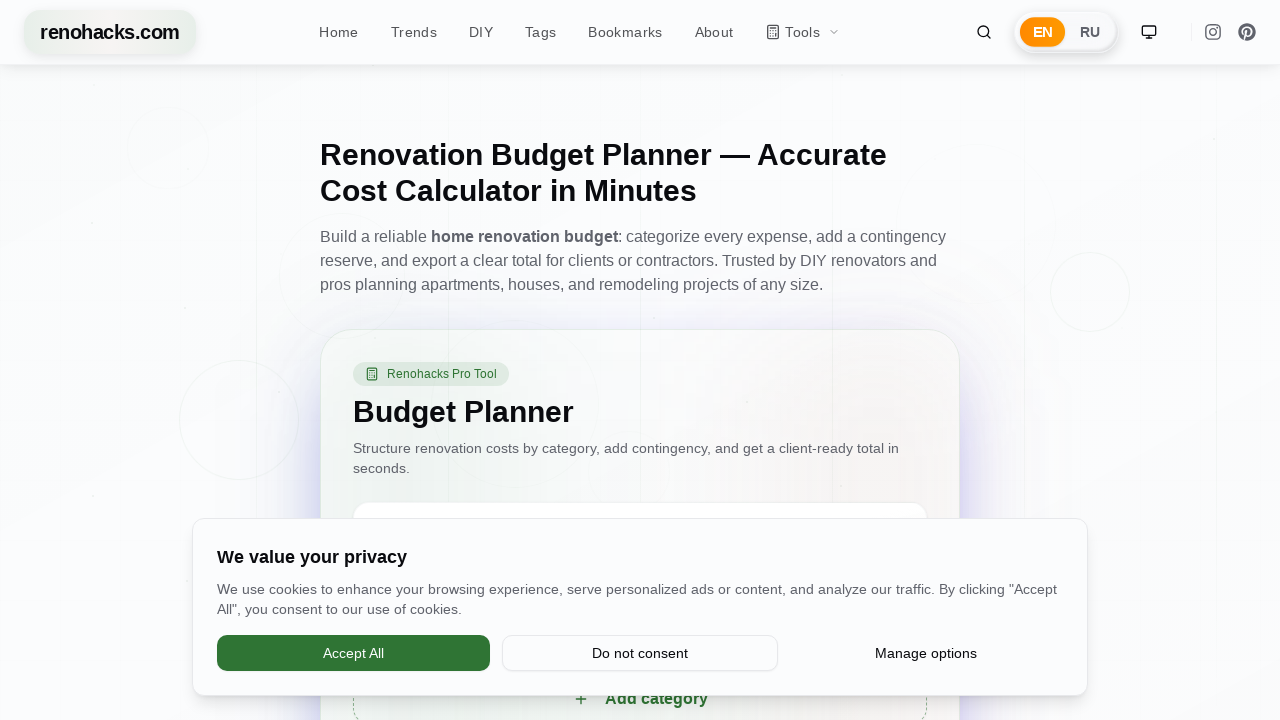

Page loaded - h1 heading is visible
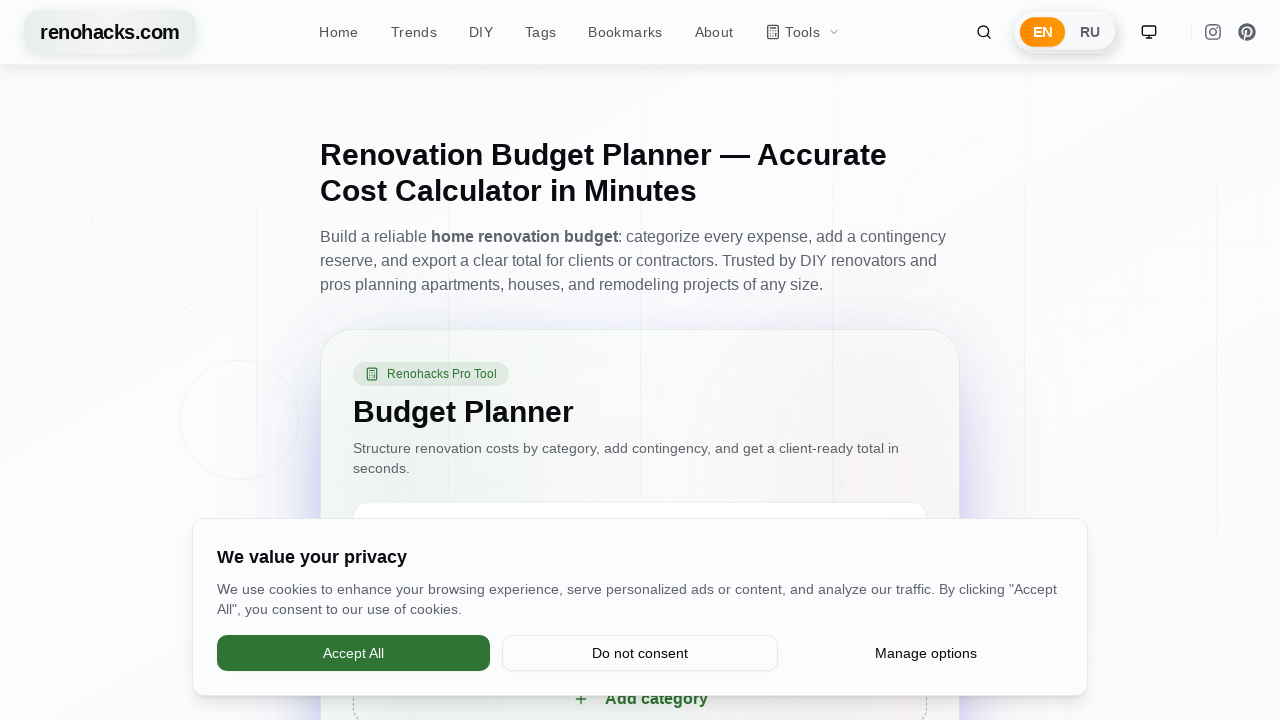

Verified English language links with /en/ prefix exist on the page
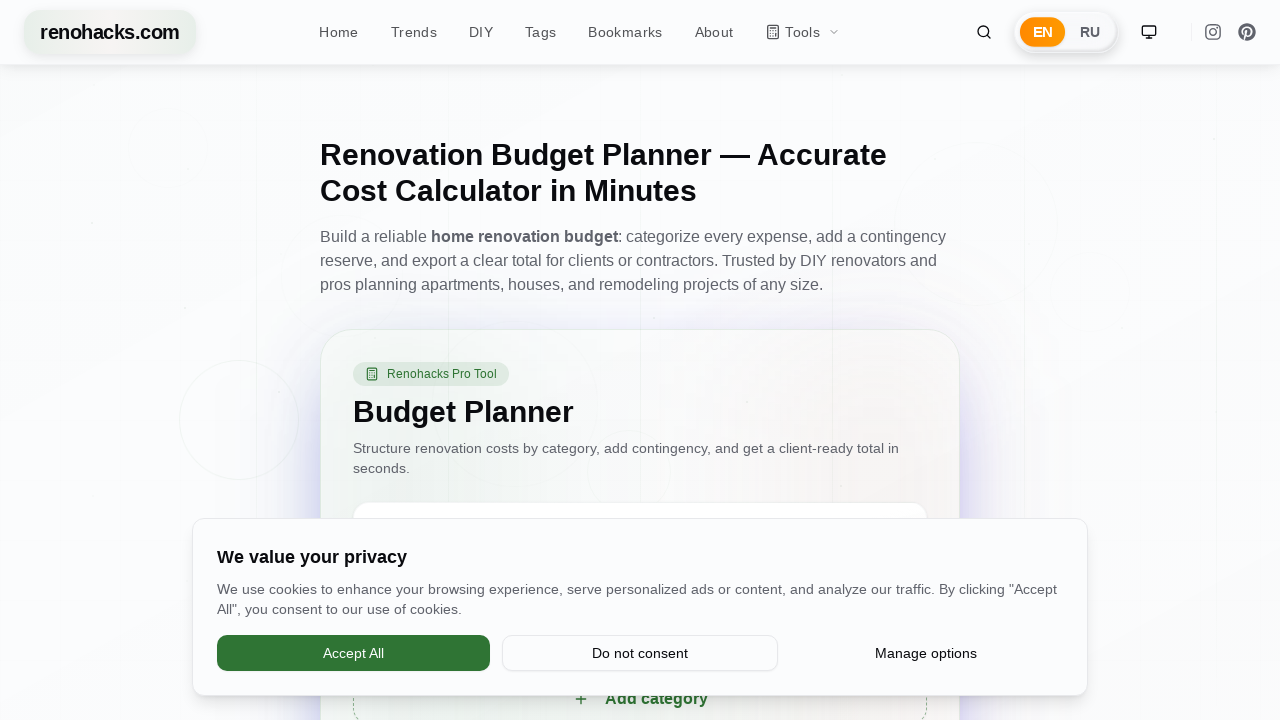

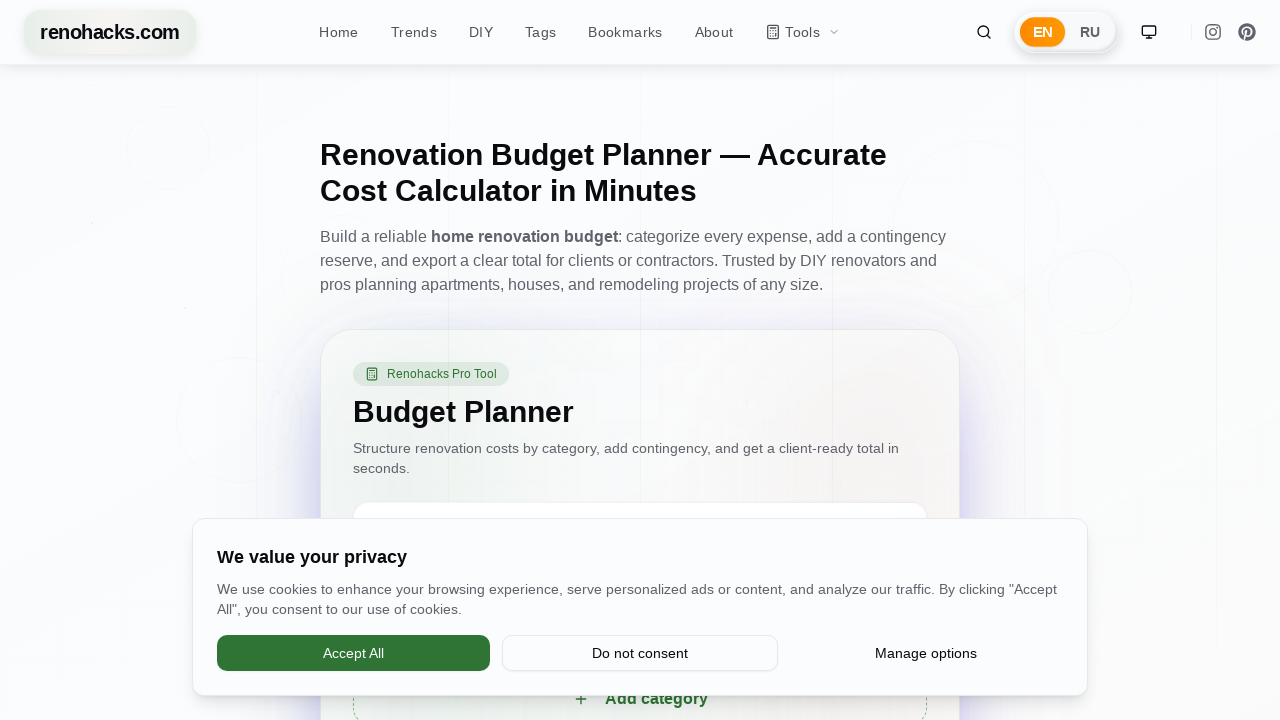